Navigates to the EFT traders reset timers page and verifies that trader information elements are displayed on the page.

Starting URL: https://eft-ammo.com/traders-reset-timers

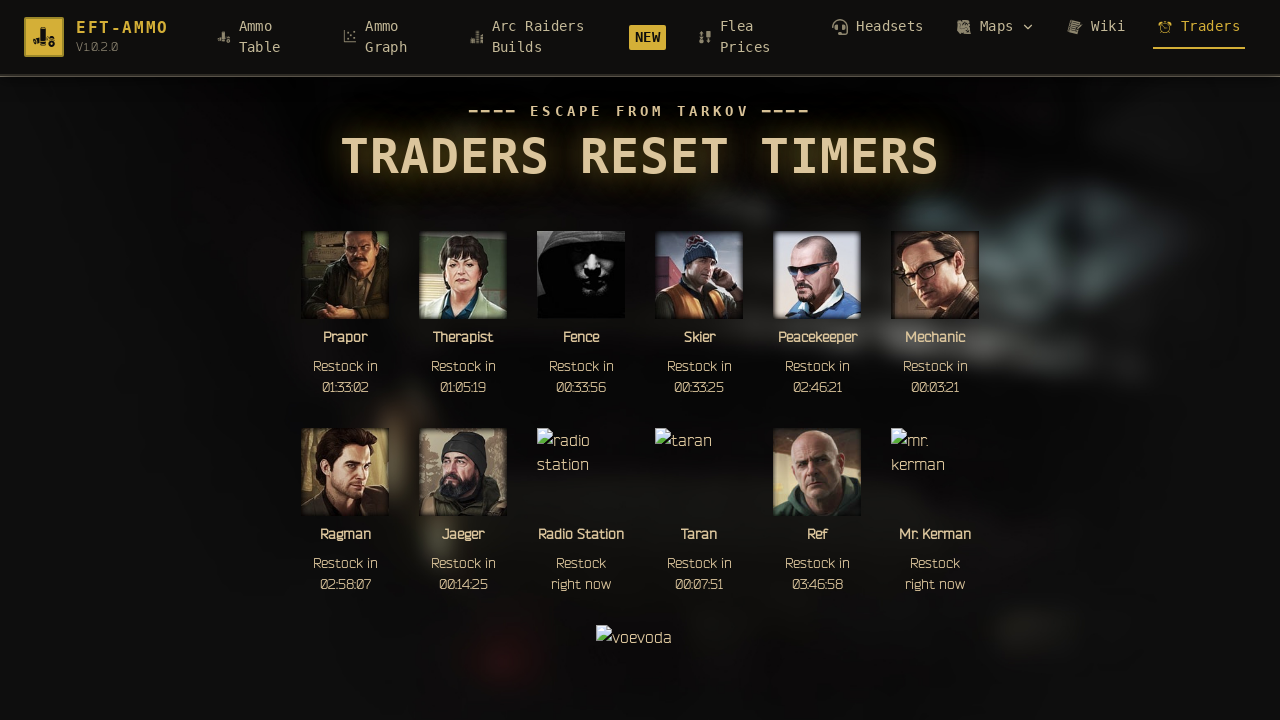

Waited 1 second for dynamic content to load
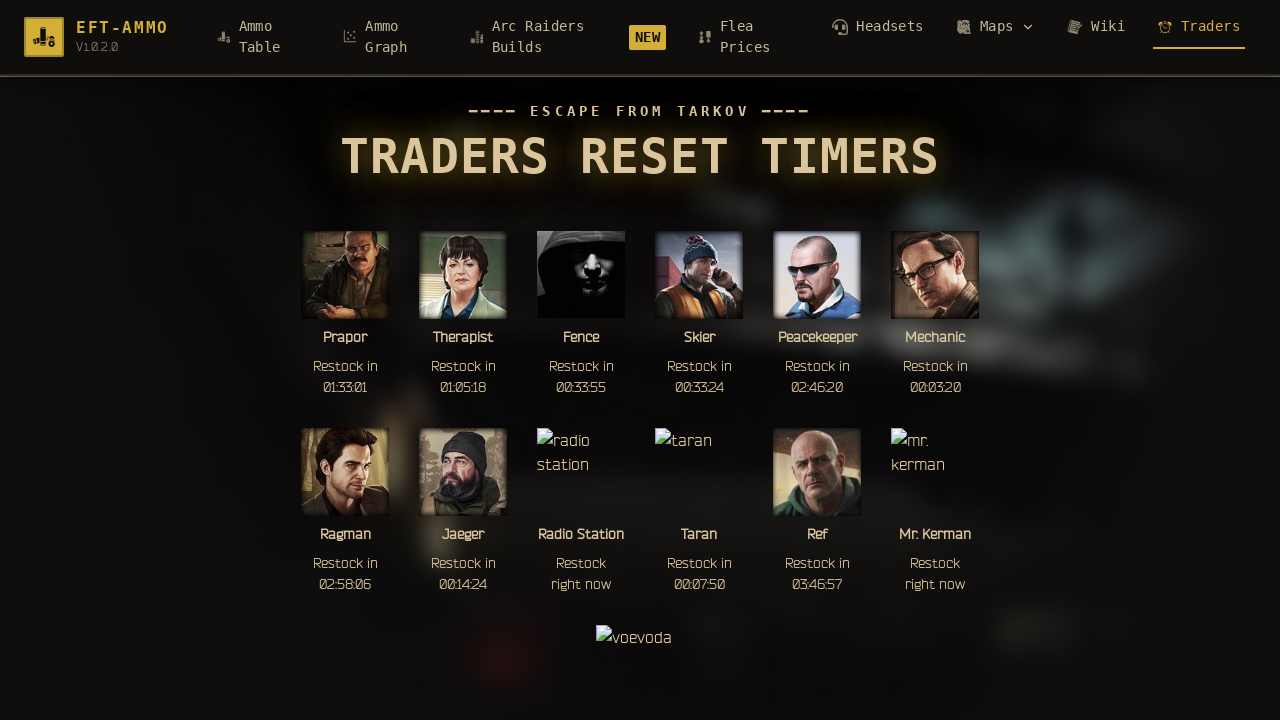

Verified trader name elements are present on the page
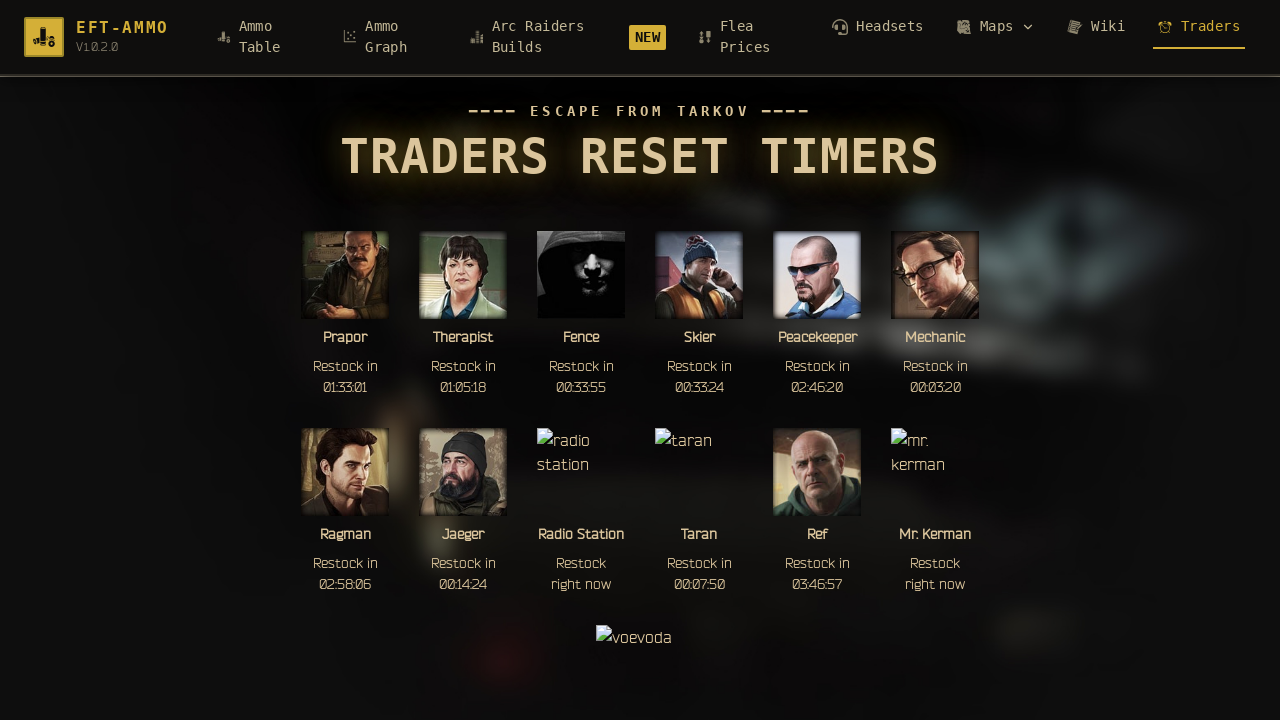

Verified trader timer elements are present on the page
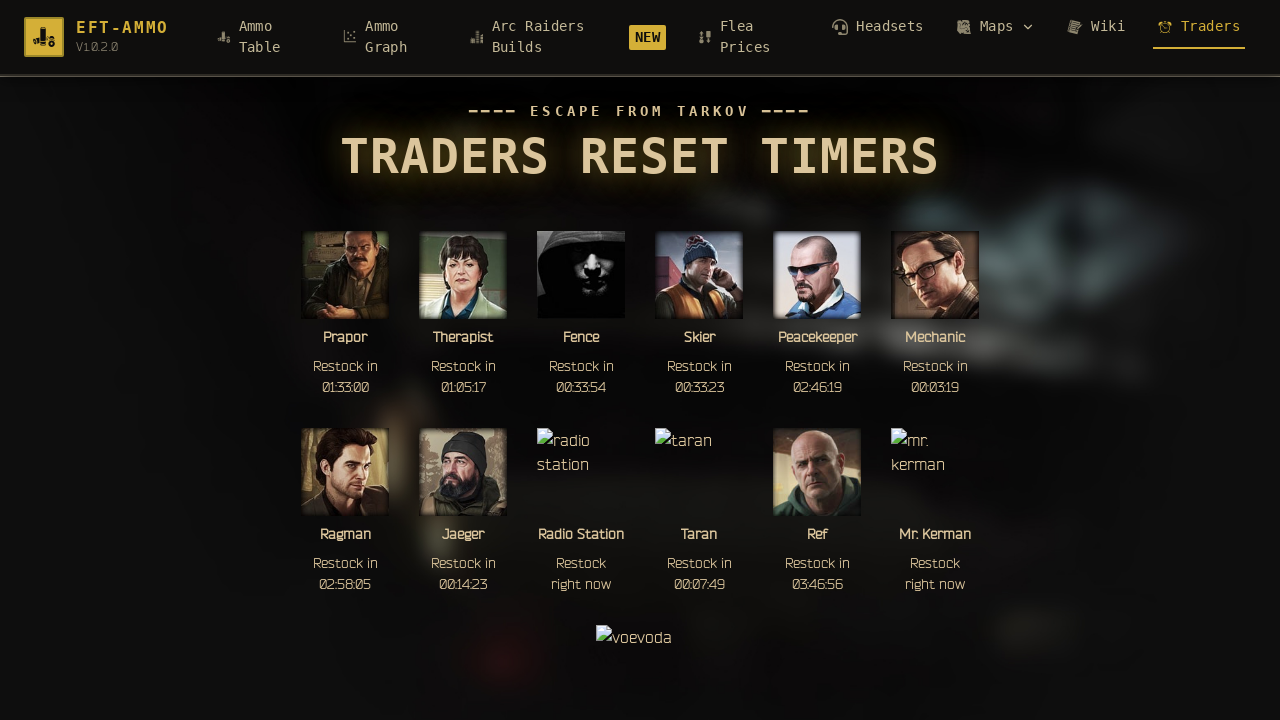

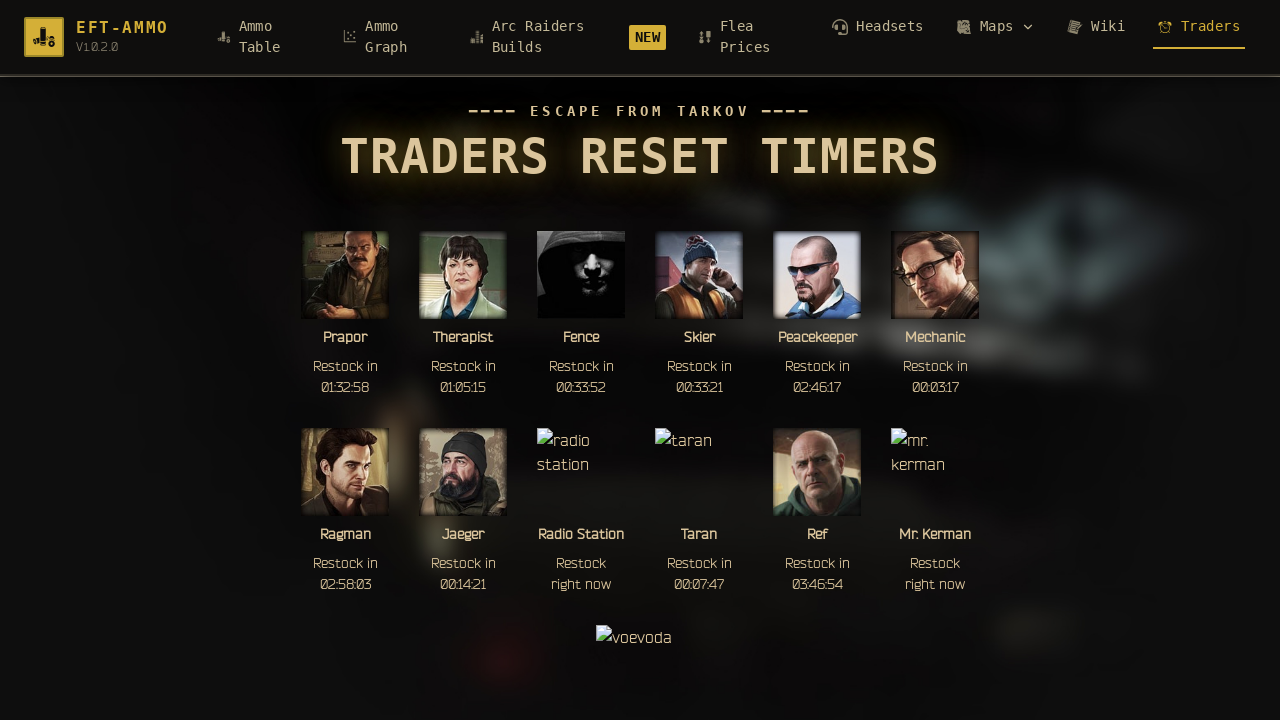